Tests nested frame navigation by switching between main page and multiple nested frames, filling form fields in each context

Starting URL: https://www.hyrtutorials.com/p/frames-practice.html

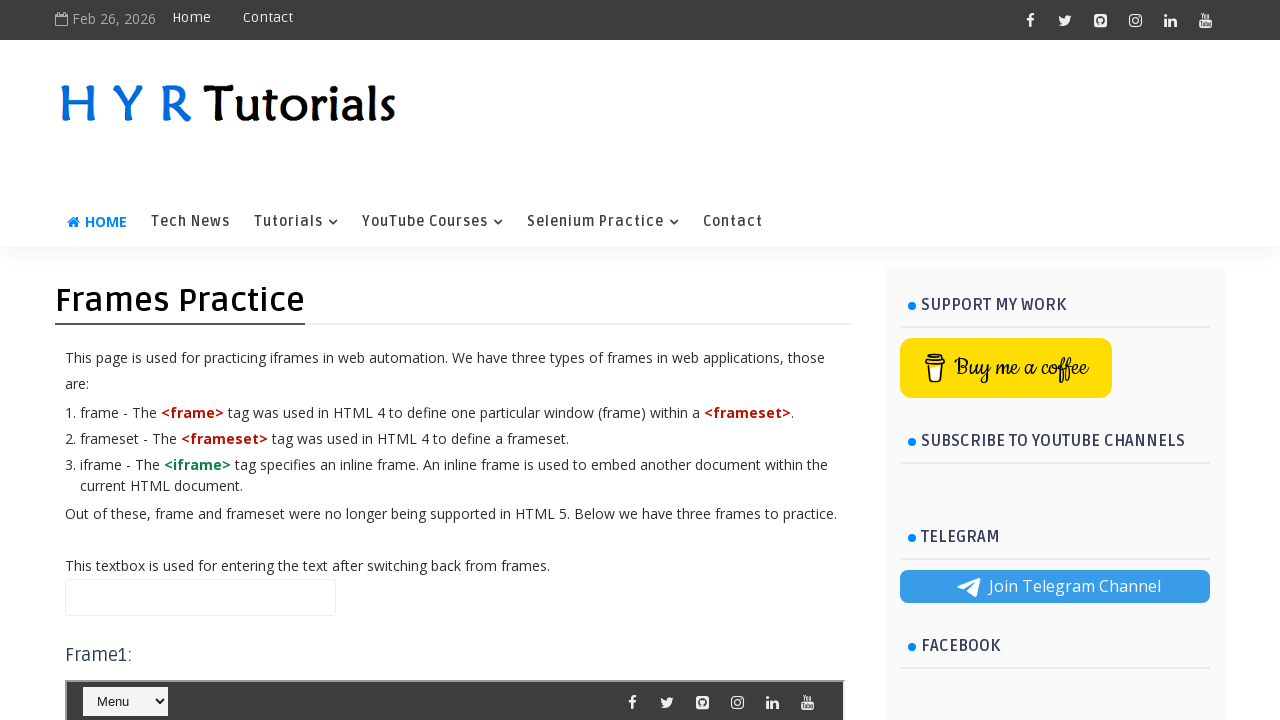

Filled name field on main page with 'hello' on #name
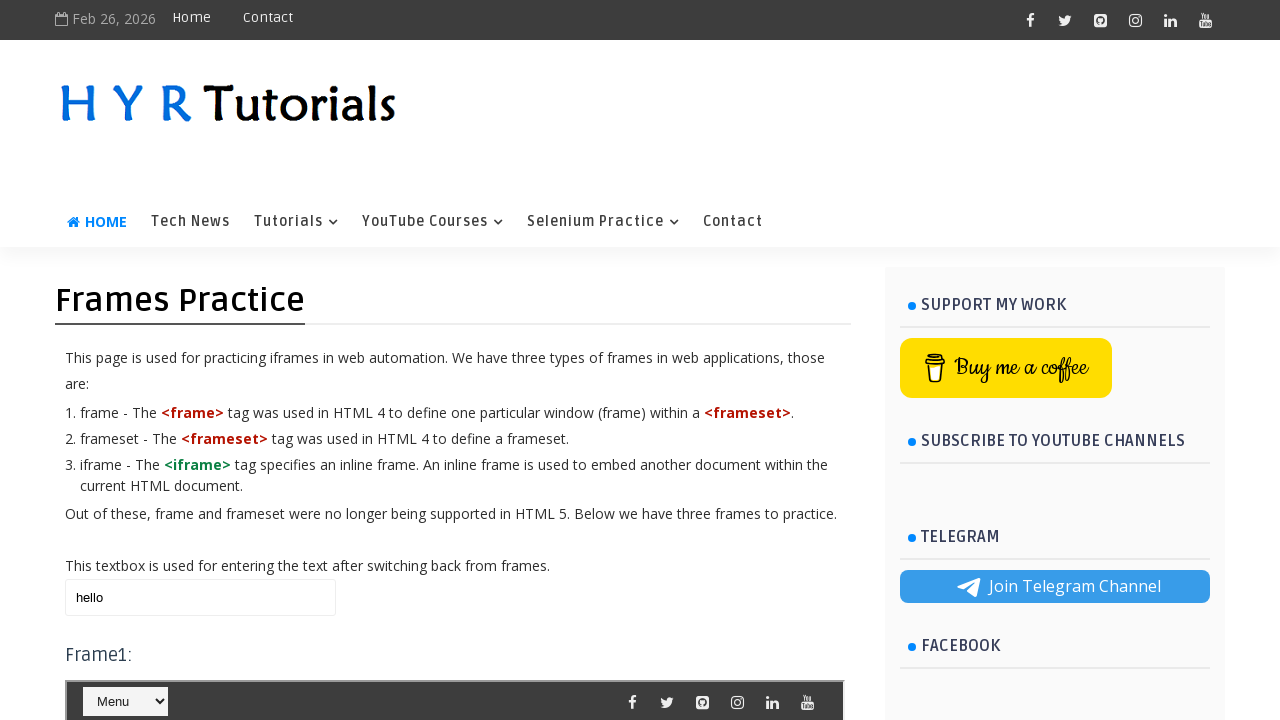

Located outer frame (frm3)
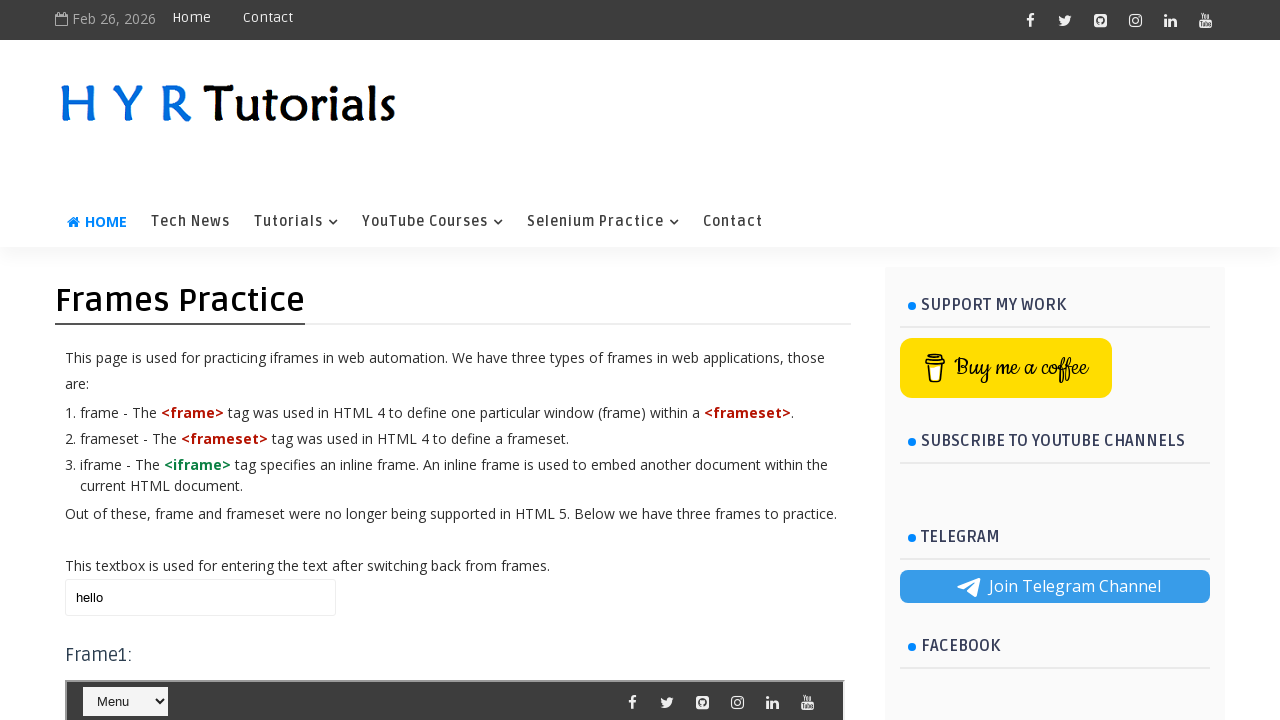

Located nested inner frame (frm1) within frame3
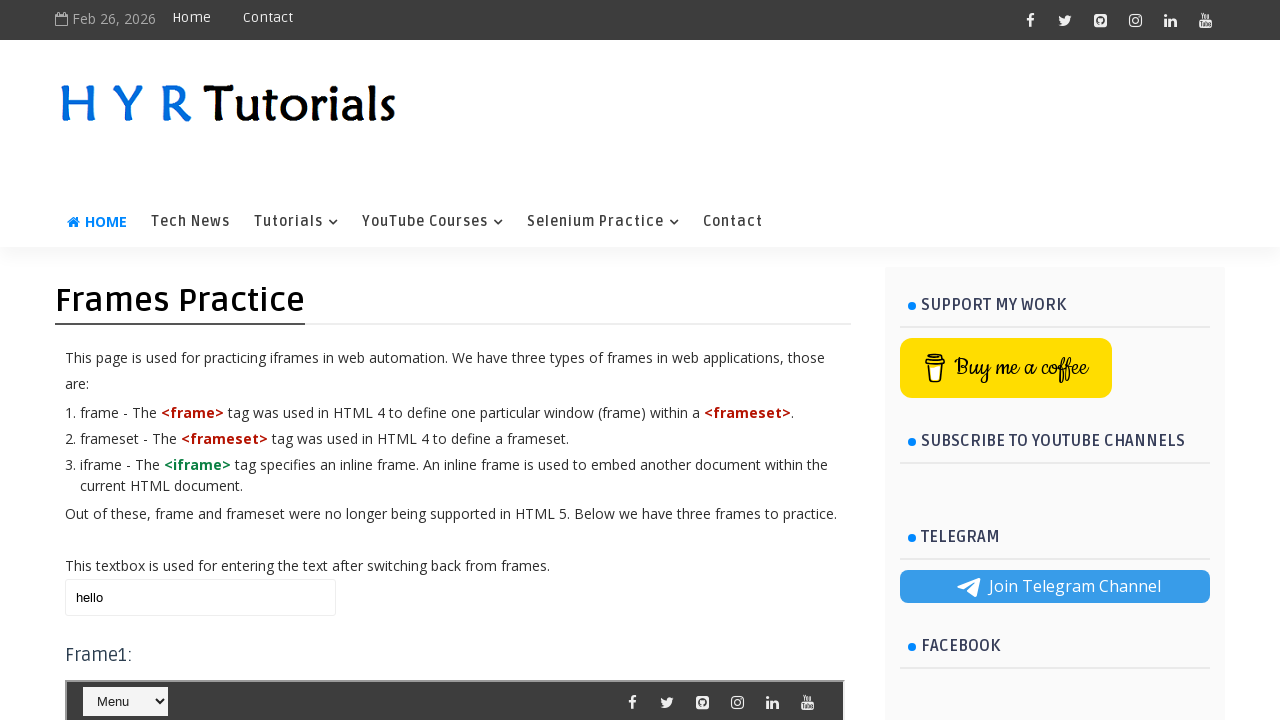

Selected 'Java' from dropdown in nested frame frm1 on #frm3 >> internal:control=enter-frame >> #frm1 >> internal:control=enter-frame >
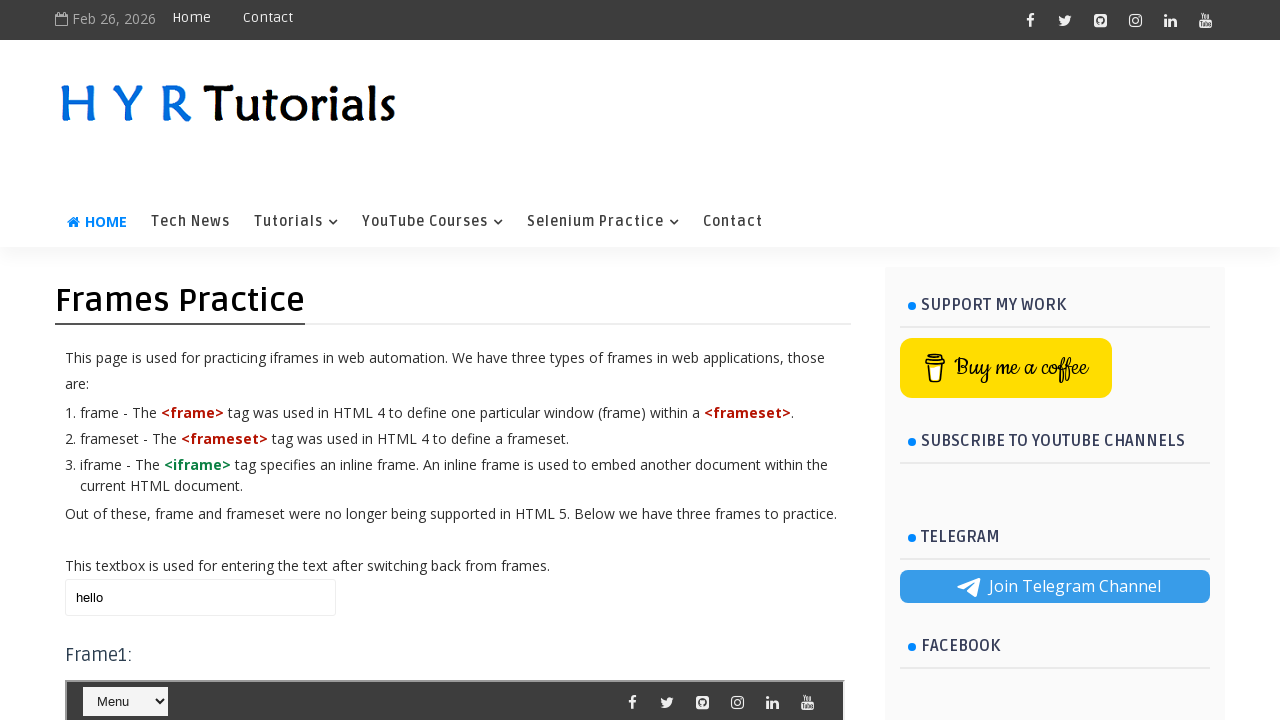

Cleared name field in frame3 on #frm3 >> internal:control=enter-frame >> #name
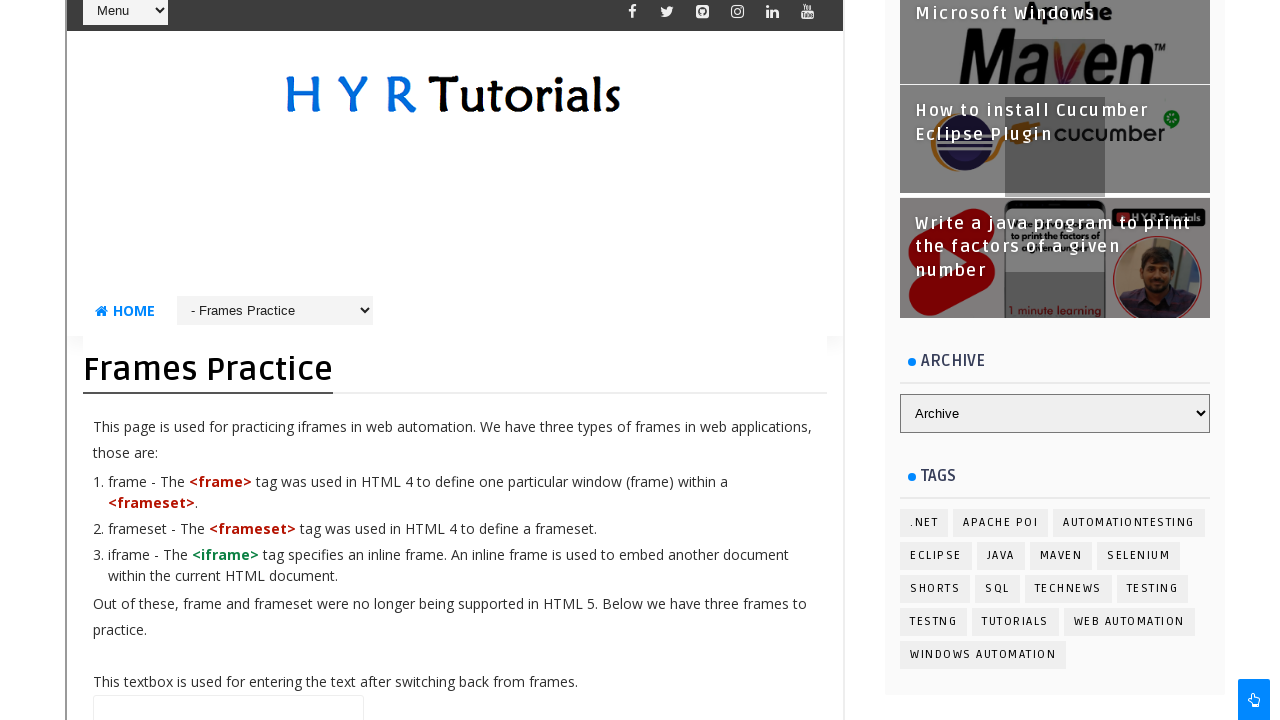

Filled name field in frame3 with 'frame3' on #frm3 >> internal:control=enter-frame >> #name
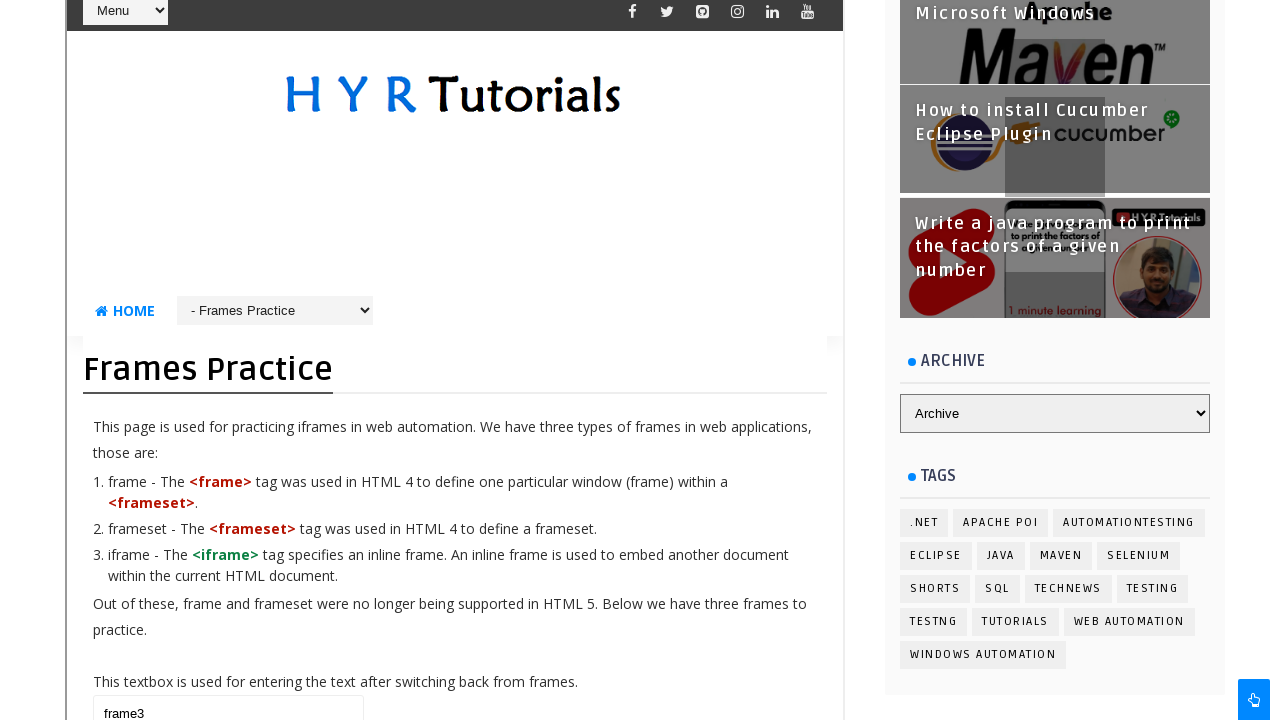

Cleared name field on main page on #name
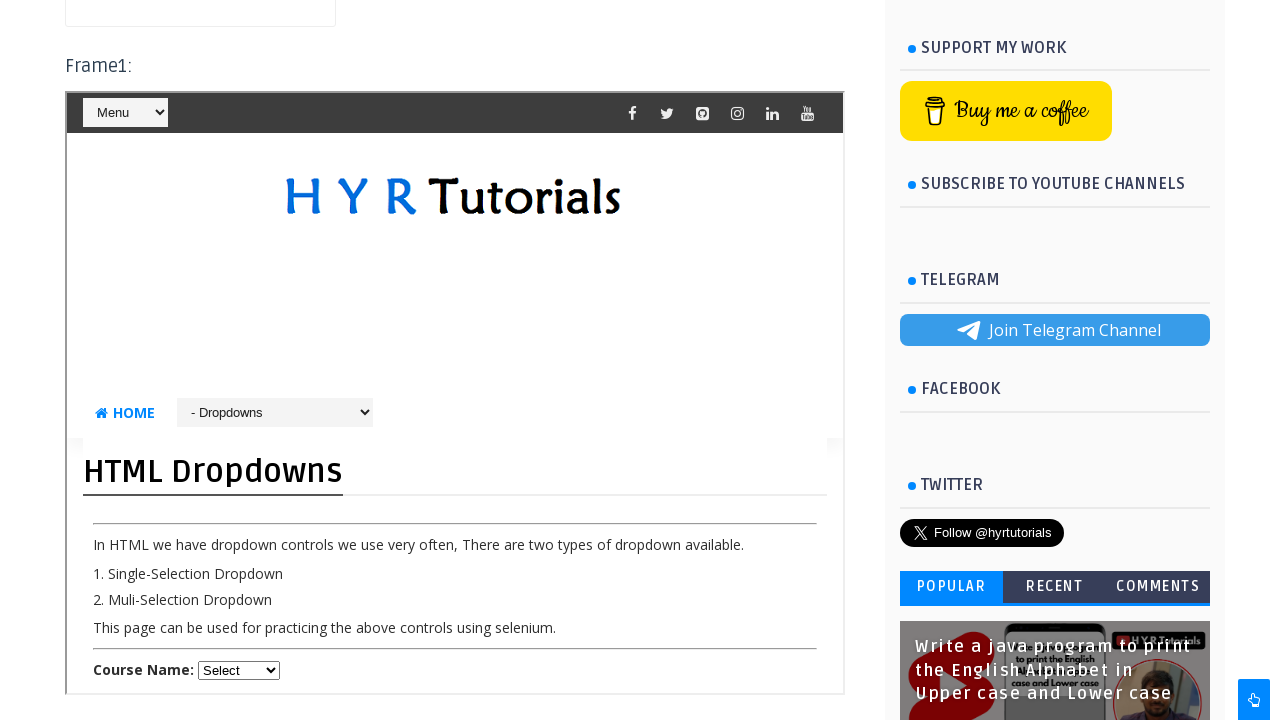

Filled name field on main page with 'main webpage' on #name
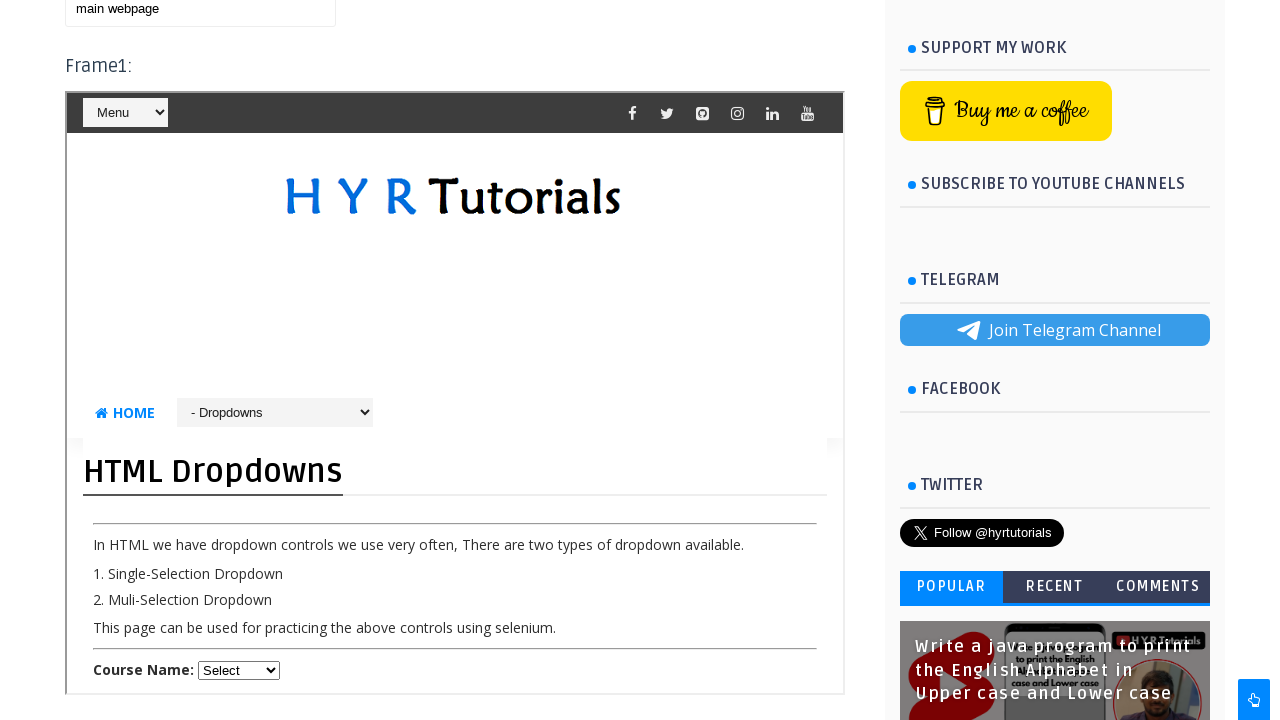

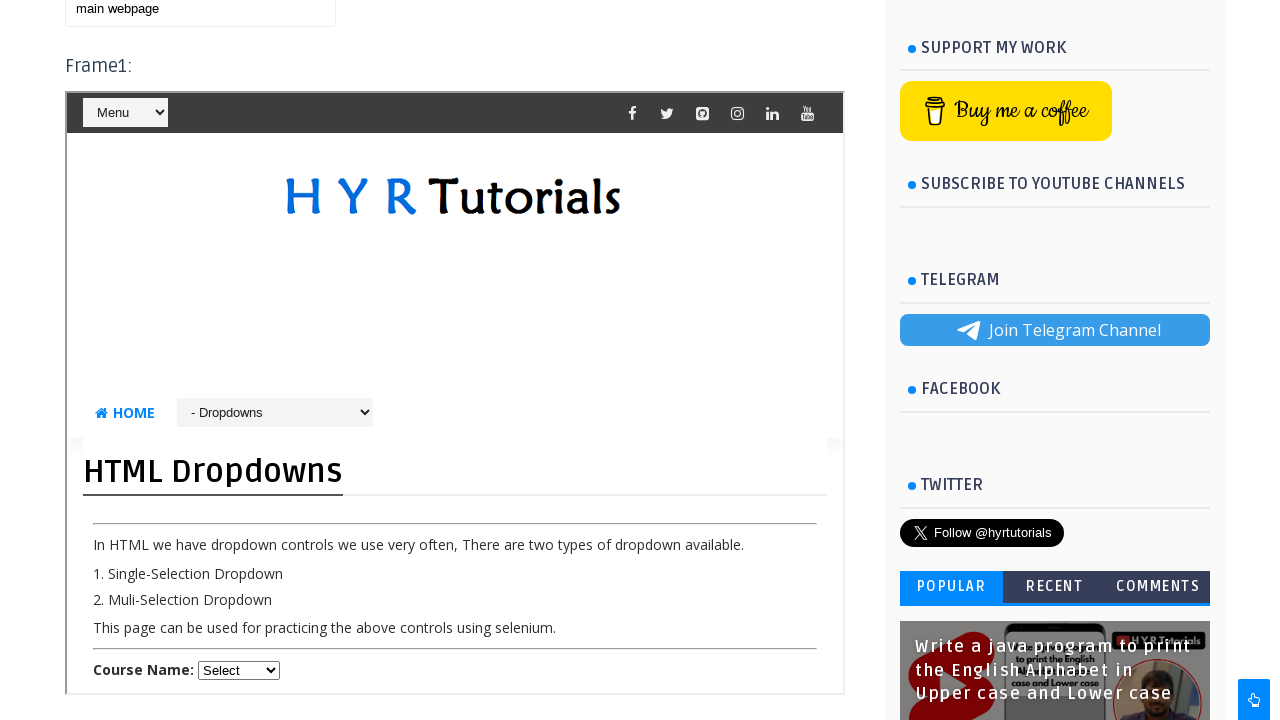